Tests the Checkboxes page functionality by verifying checkbox elements are present, checking their default states (checkbox 1 unchecked, checkbox 2 checked), and interacting with checkbox 1 to select it.

Starting URL: https://the-internet.herokuapp.com/checkboxes

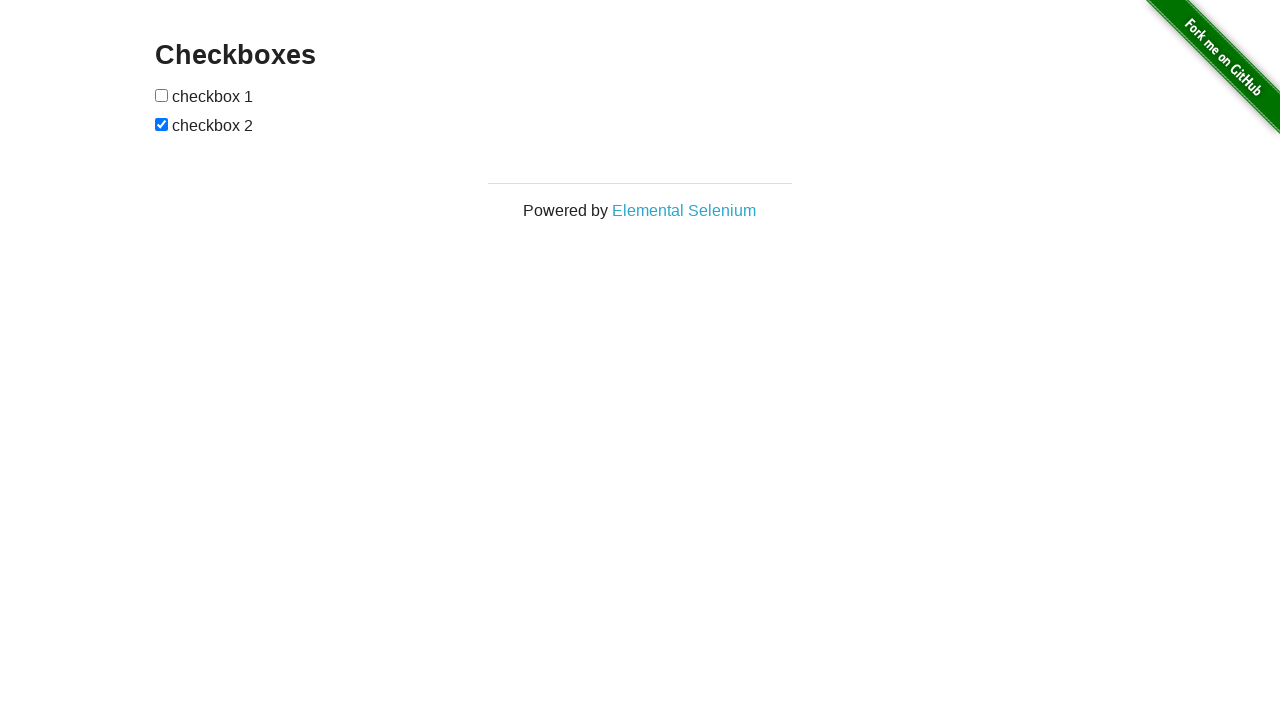

Waited for checkbox elements to load
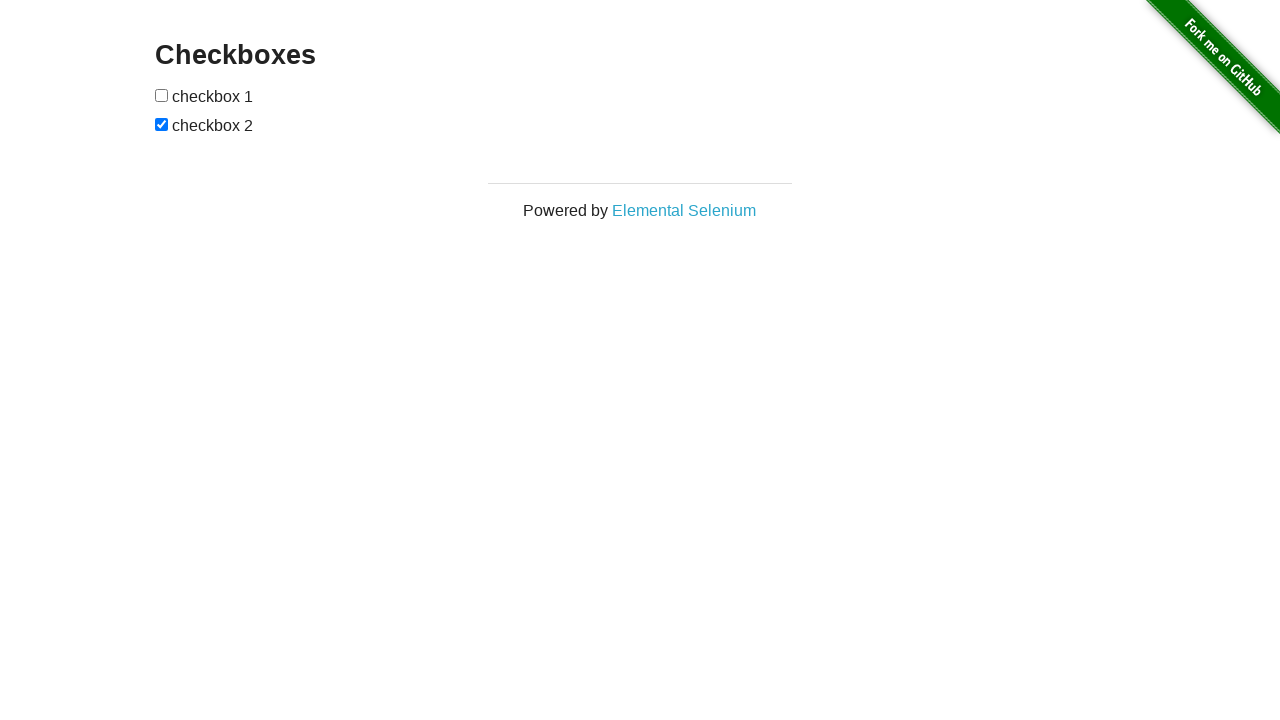

Located all checkbox elements
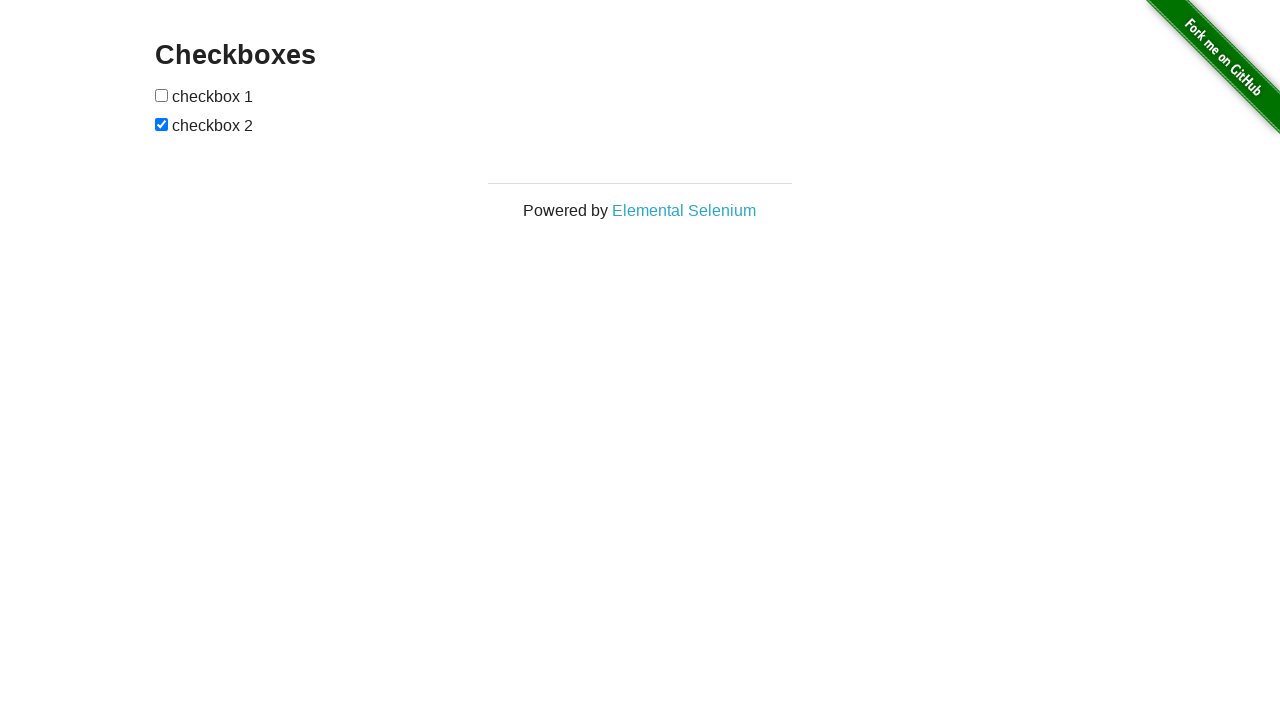

Verified checkbox 2 is checked by default
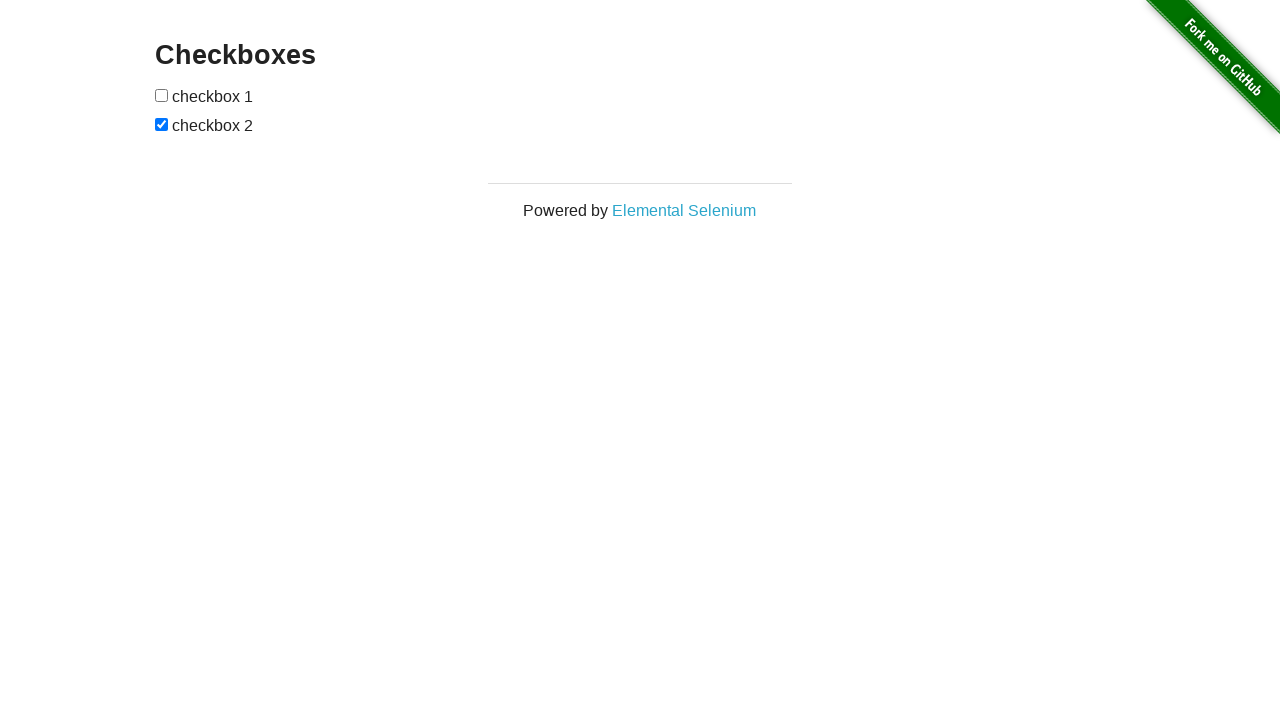

Verified checkbox 1 is unchecked by default
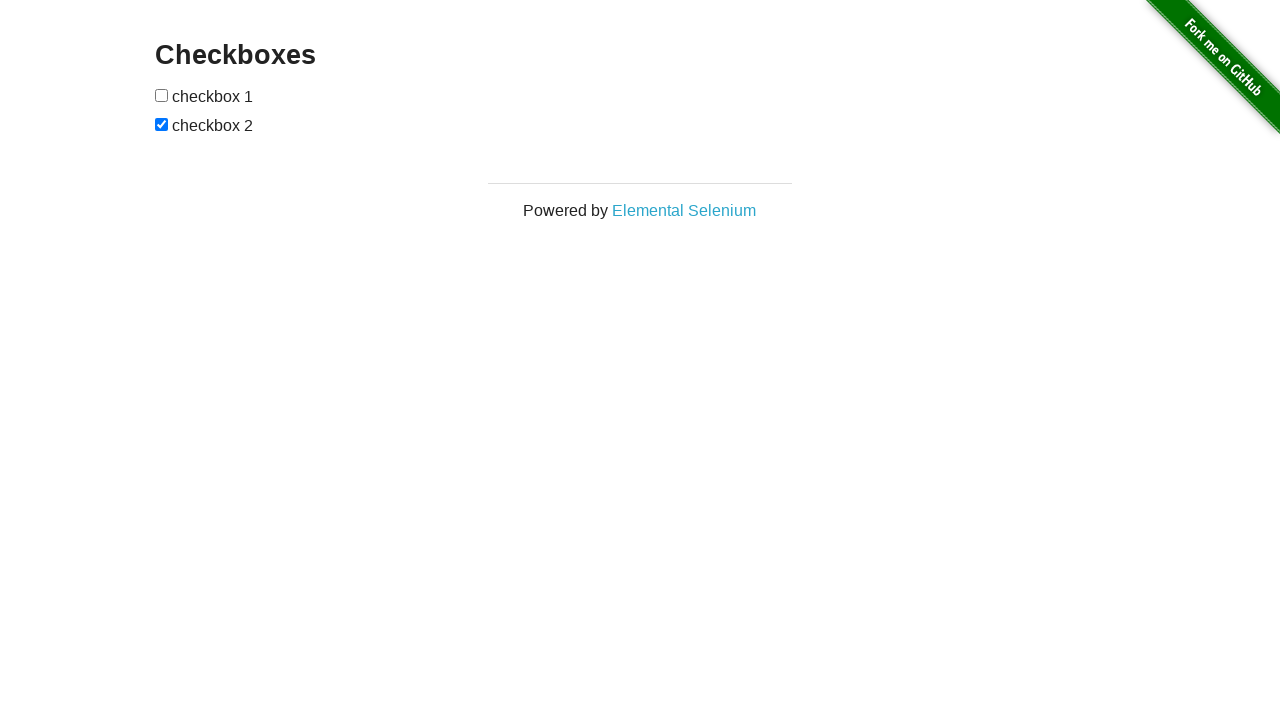

Clicked checkbox 1 to select it at (162, 95) on #checkboxes input[type='checkbox'] >> nth=0
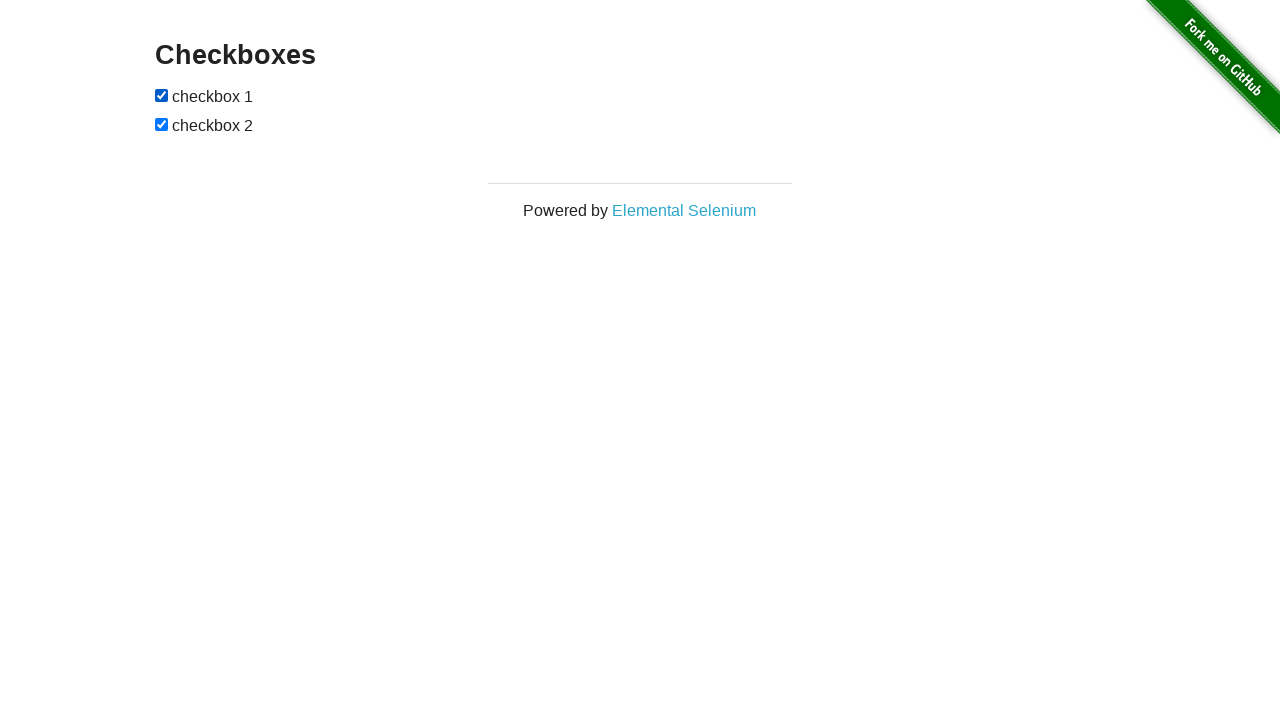

Verified checkbox 1 is now checked after clicking
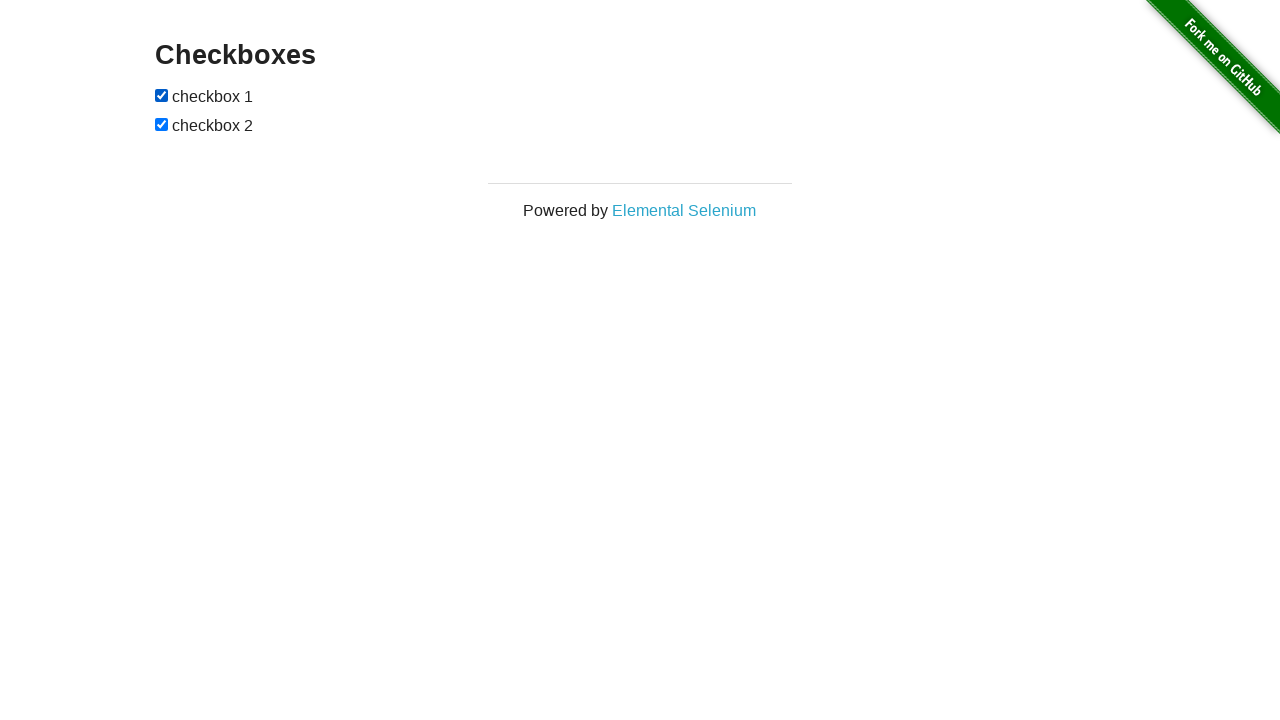

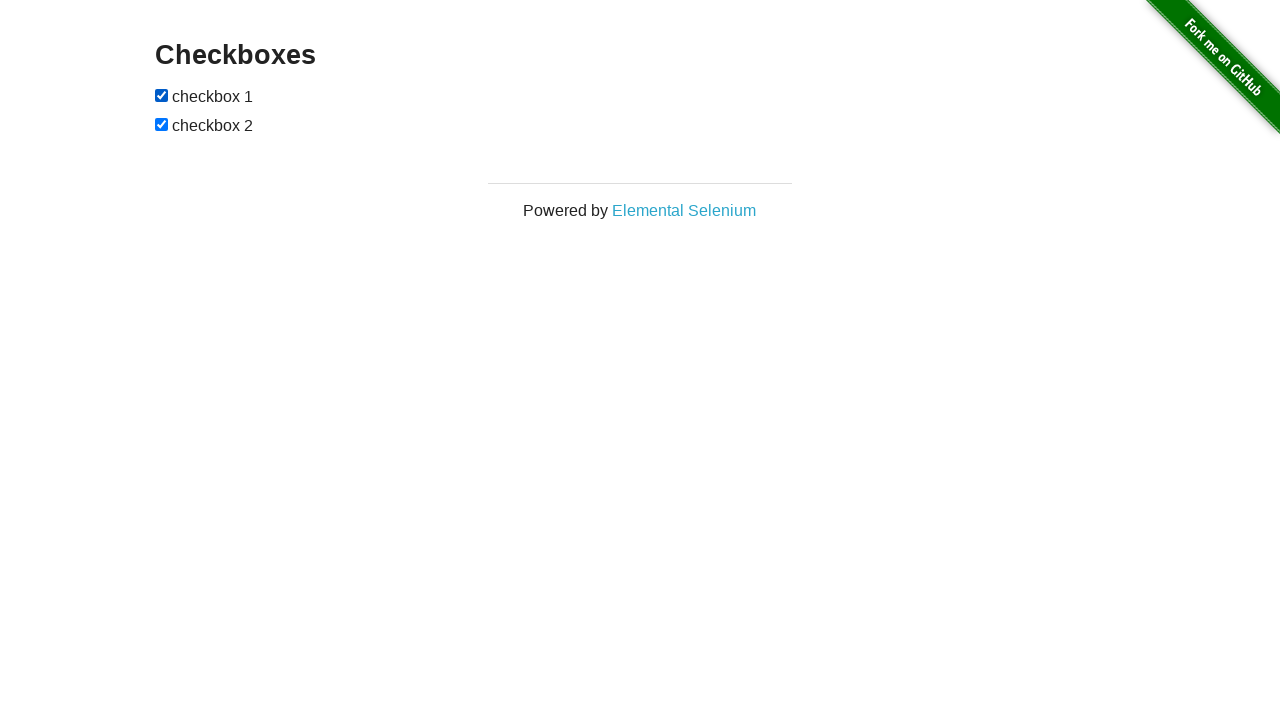